Navigates to Find a park page and clicks on the A-Z park list link to verify it redirects to the alphabetical listing page.

Starting URL: https://bcparks.ca/

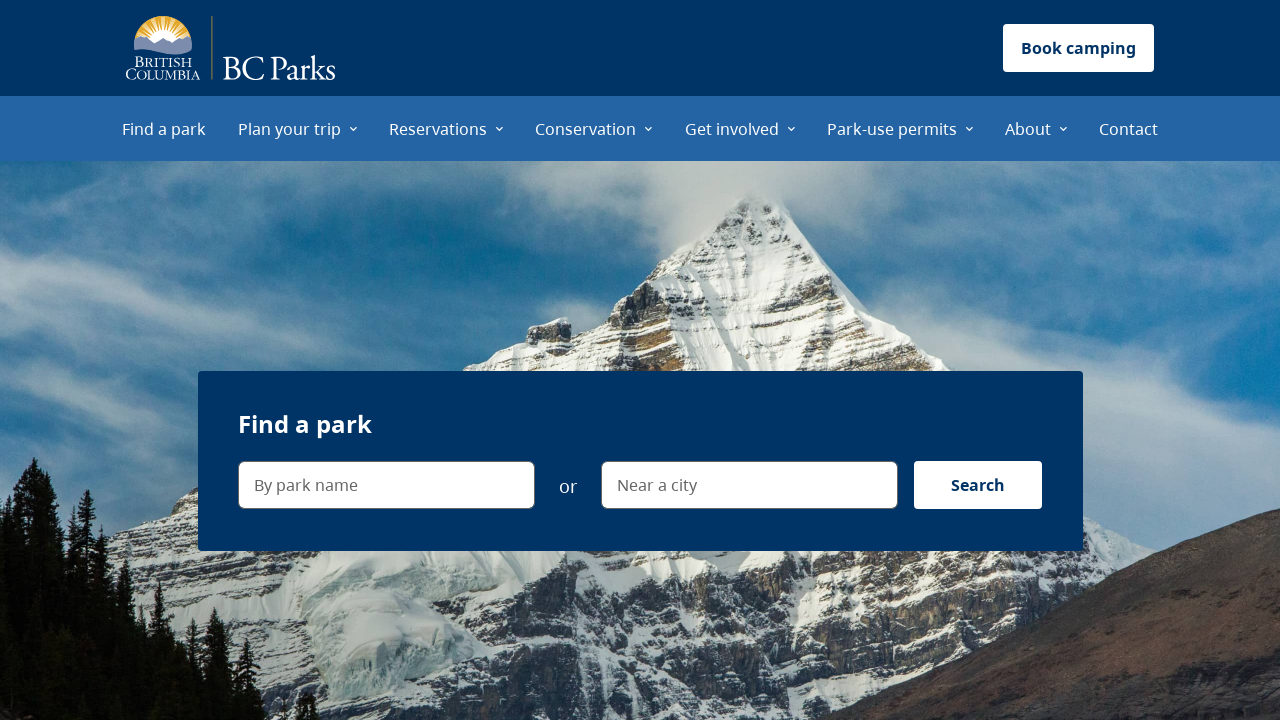

Clicked on 'Find a park' menu item at (164, 128) on internal:role=menuitem[name="Find a park"i]
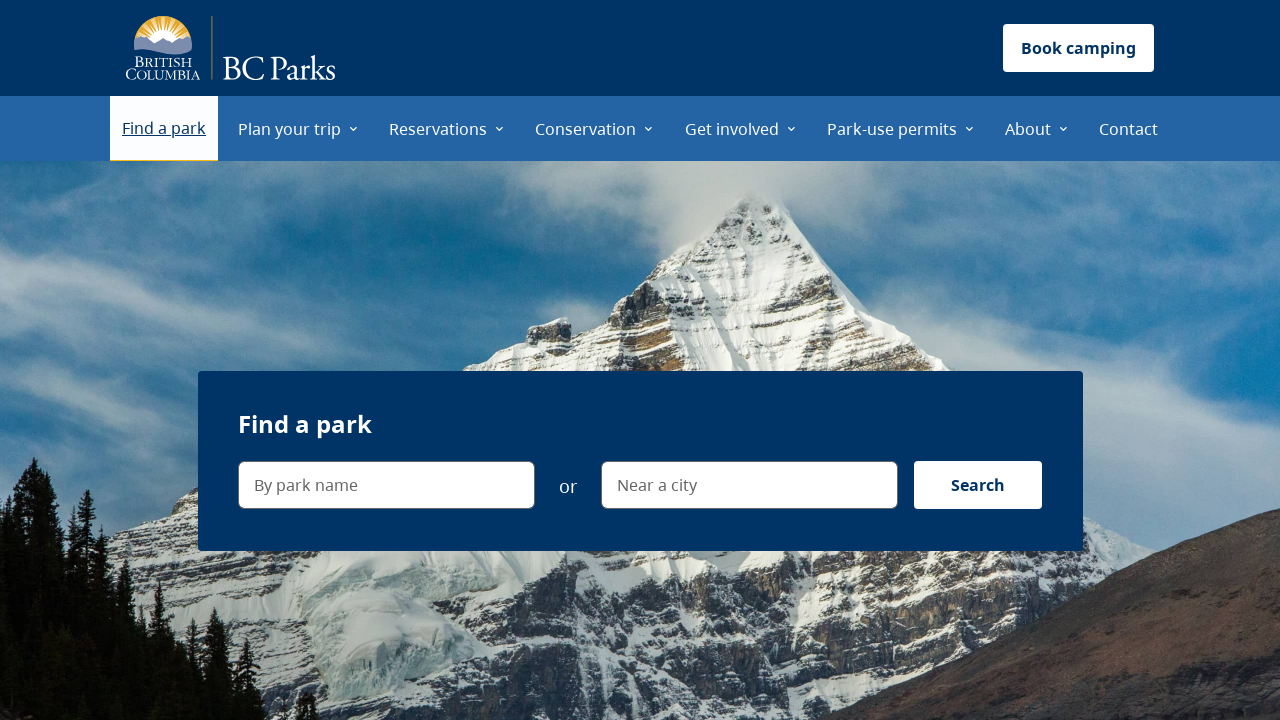

Waited for page to fully load (networkidle)
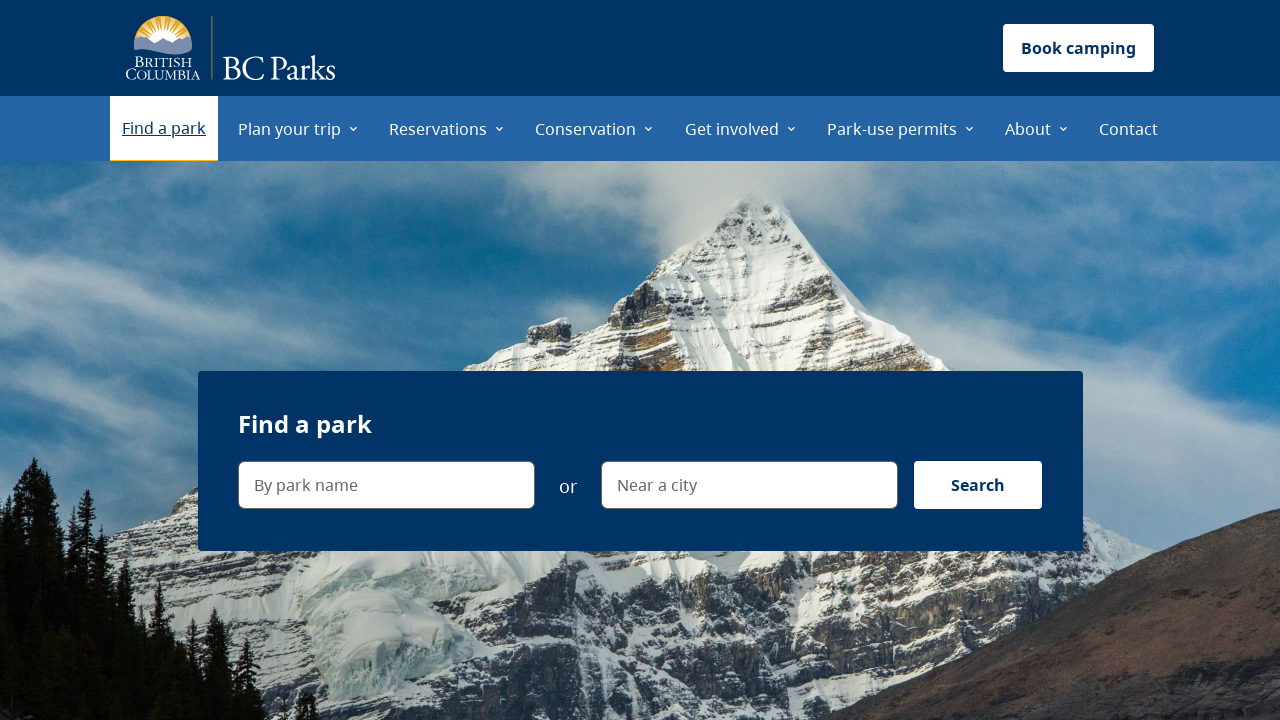

Clicked on 'A–Z park list' link at (116, 361) on internal:role=link[name="A–Z park list"i]
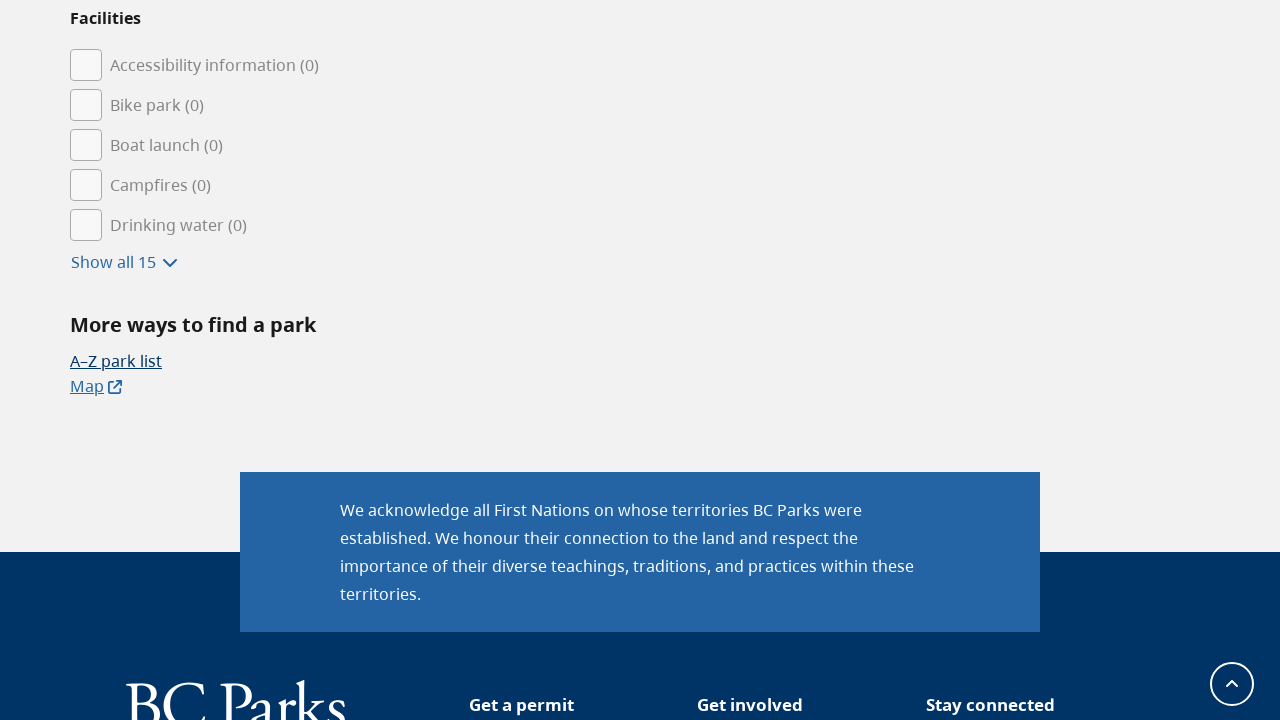

Successfully navigated to A–Z park list page at https://bcparks.ca/find-a-park/a-z-list/
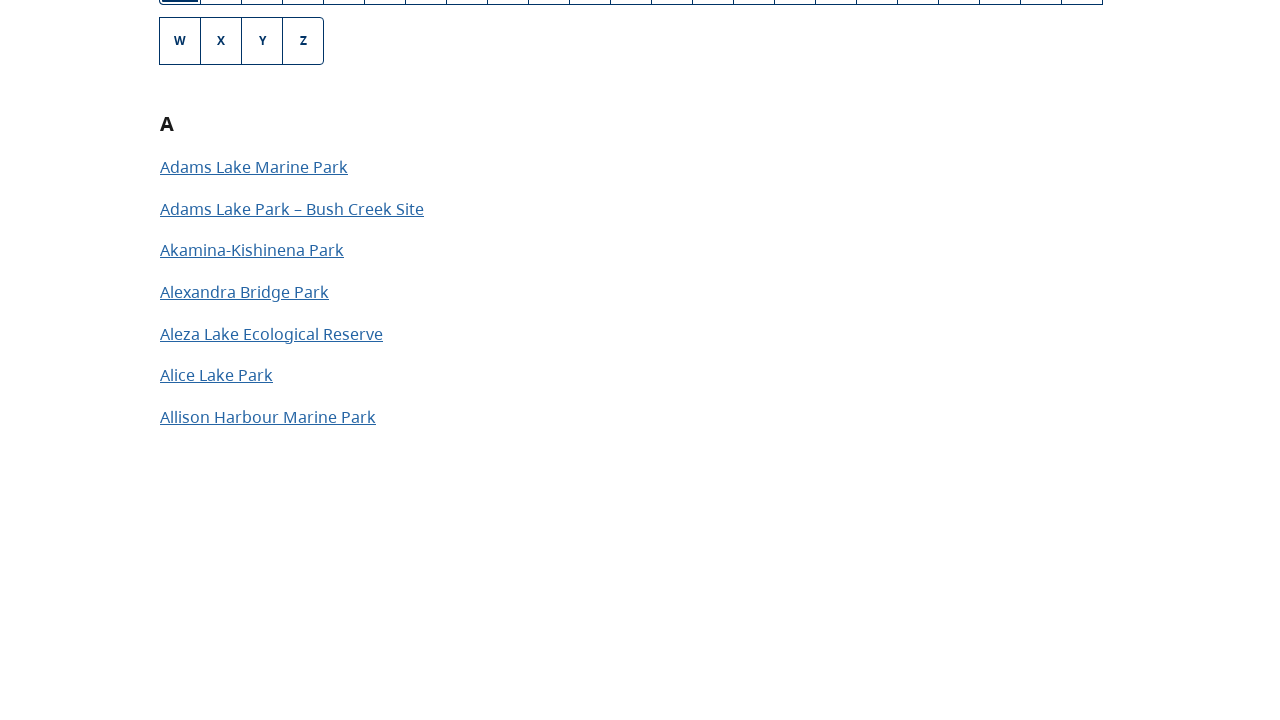

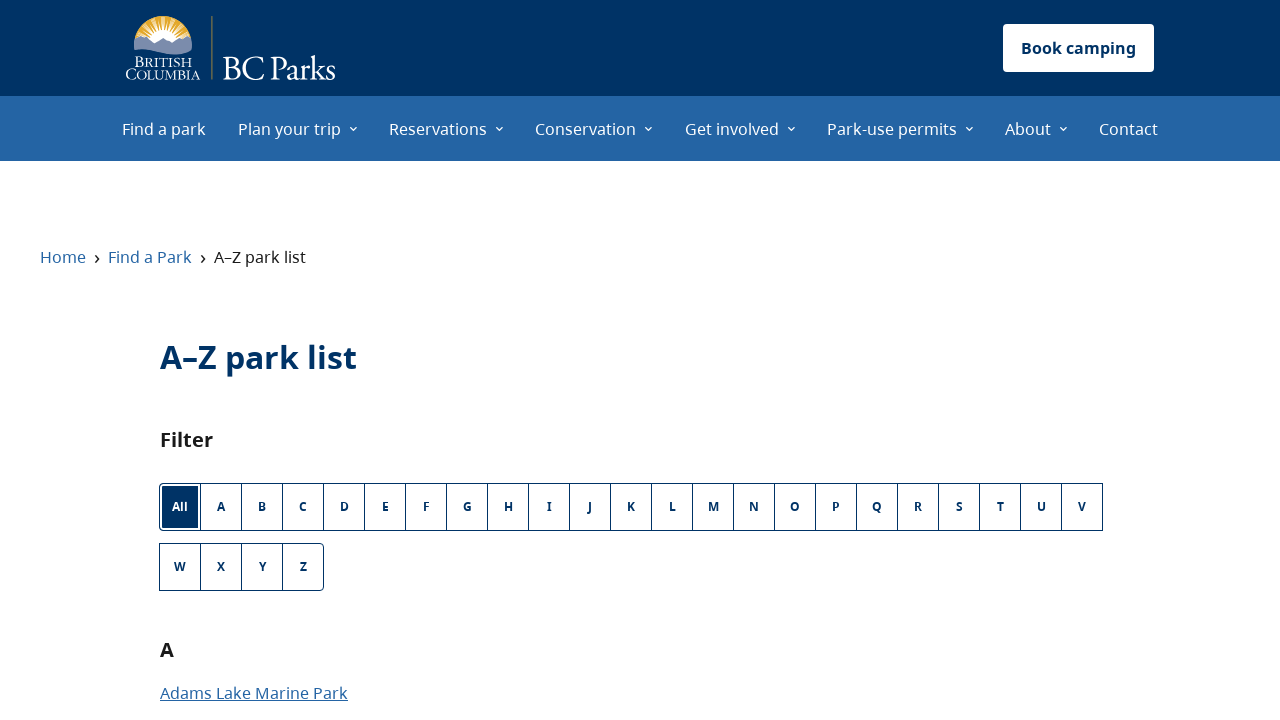